Tests iframe interaction by navigating to TinyMCE documentation page, switching to the embedded editor iframe, and verifying the editor body content is accessible

Starting URL: https://www.tiny.cloud/docs/tinymce/latest/

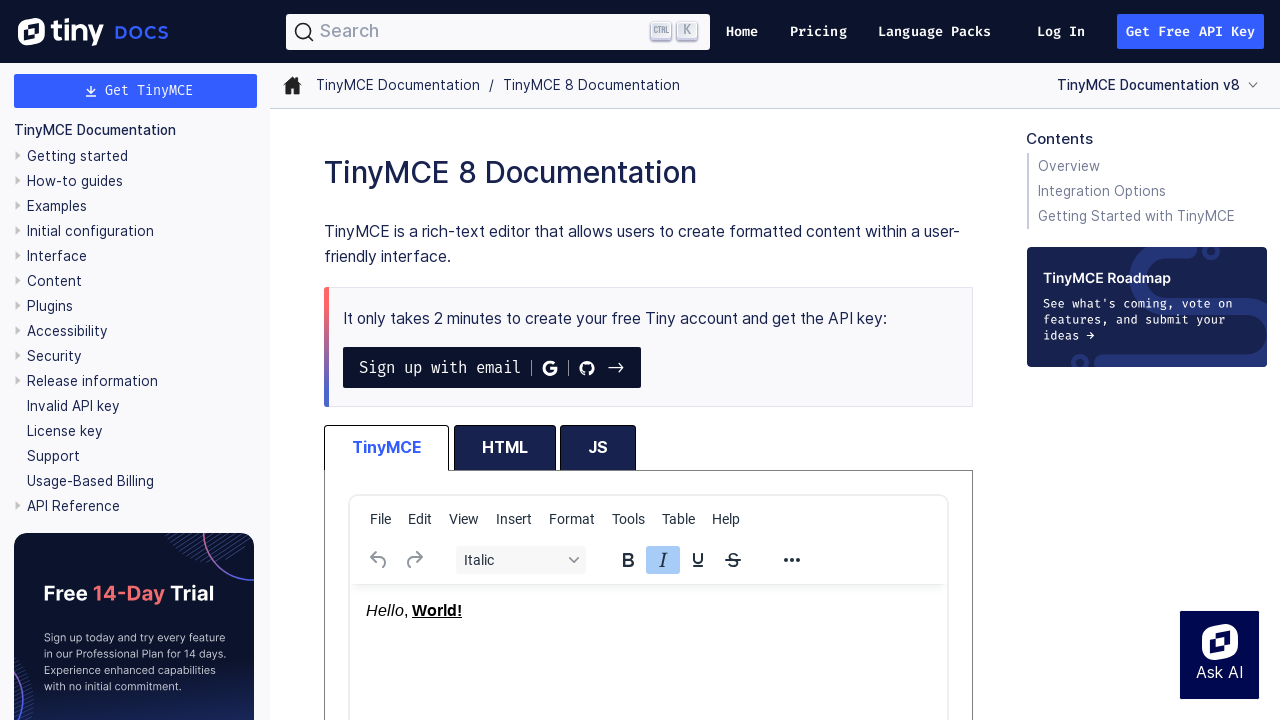

Navigated to TinyMCE documentation page
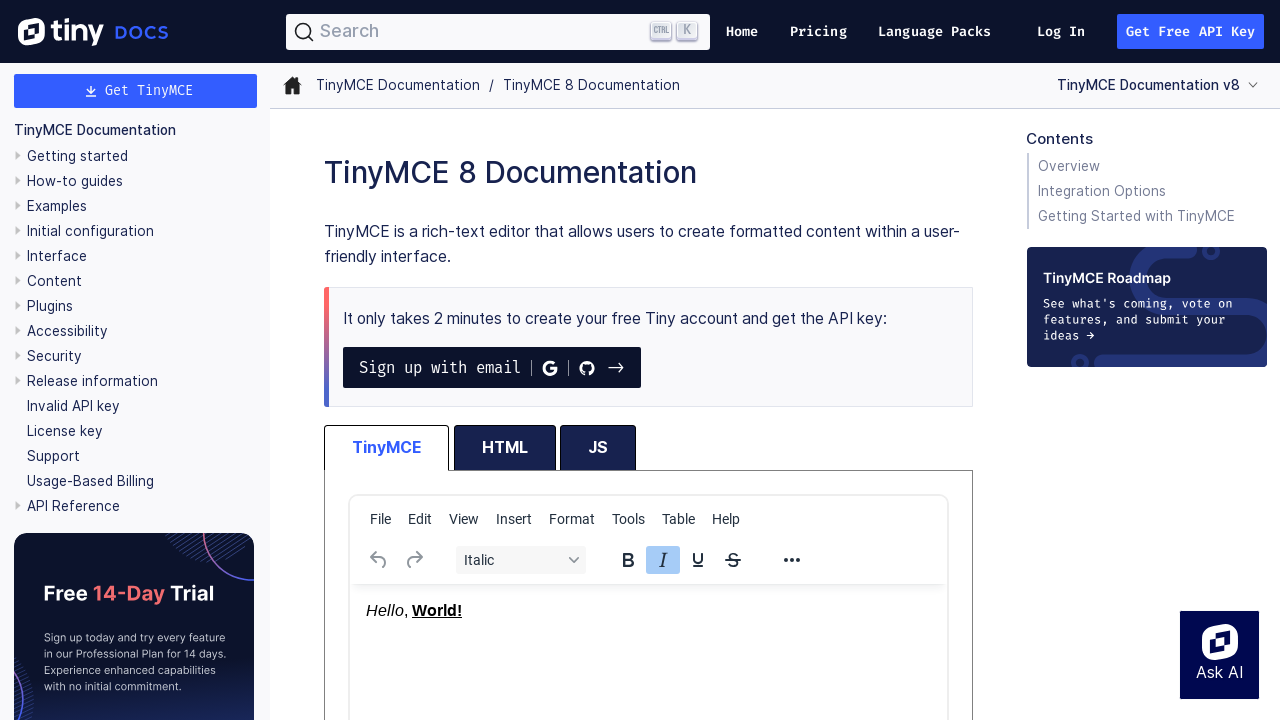

TinyMCE editor iframe loaded
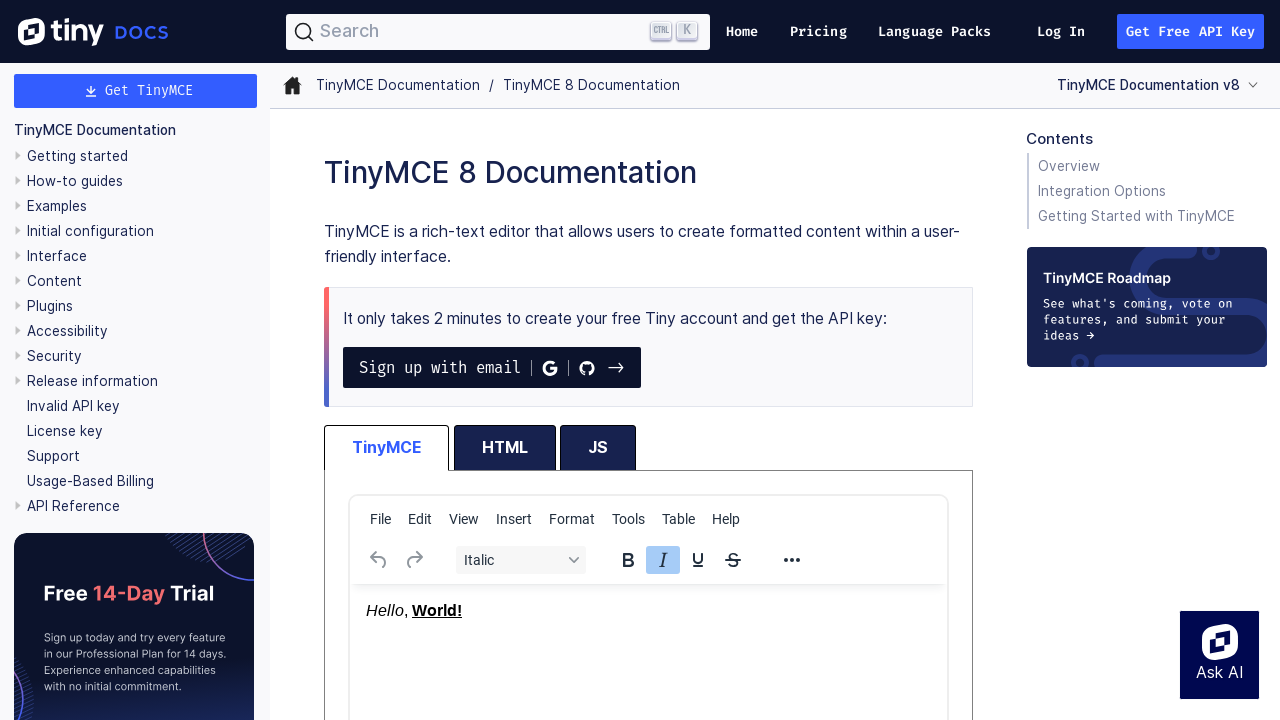

Obtained frame locator for embedded editor iframe
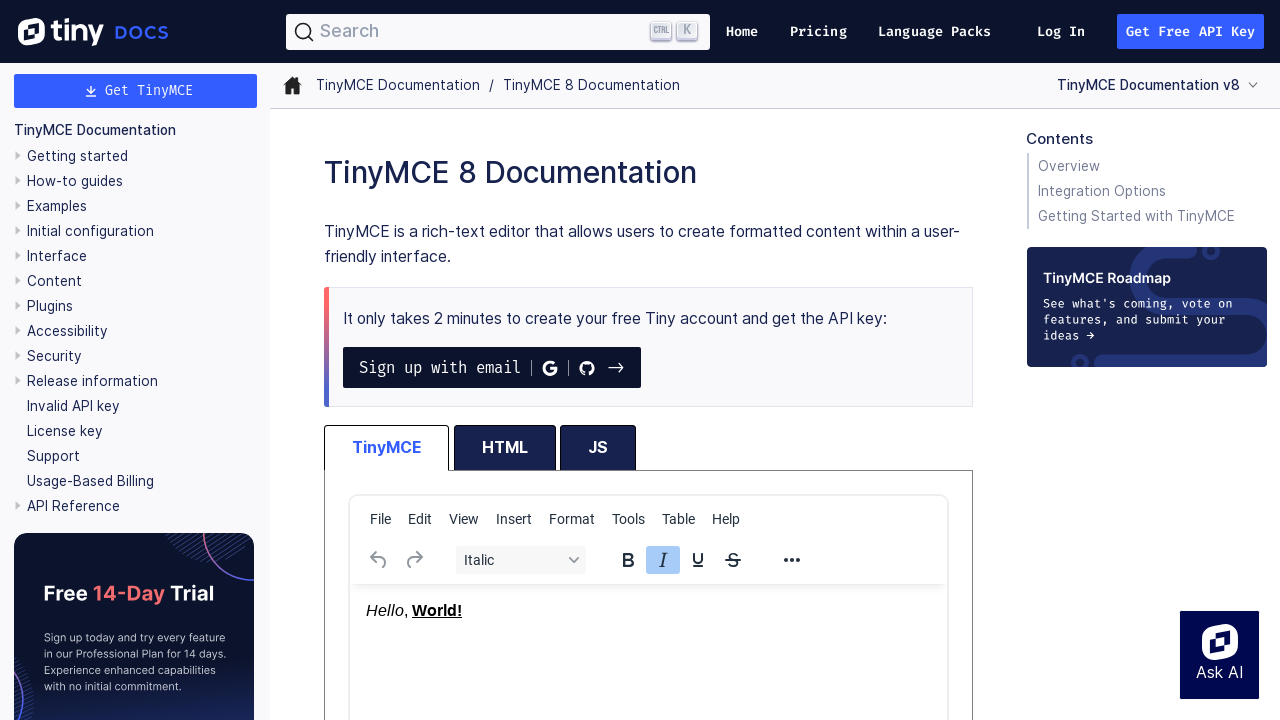

Editor body element is accessible within iframe
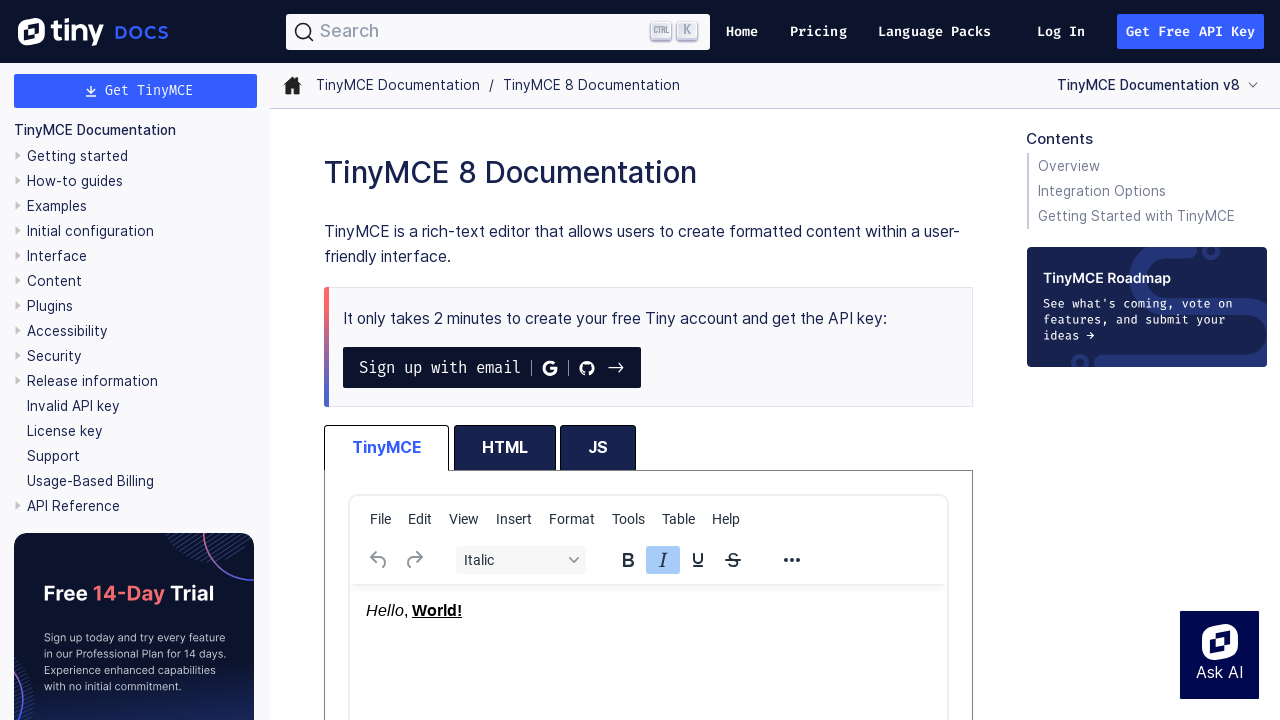

Retrieved text content from editor body, confirming iframe interaction works
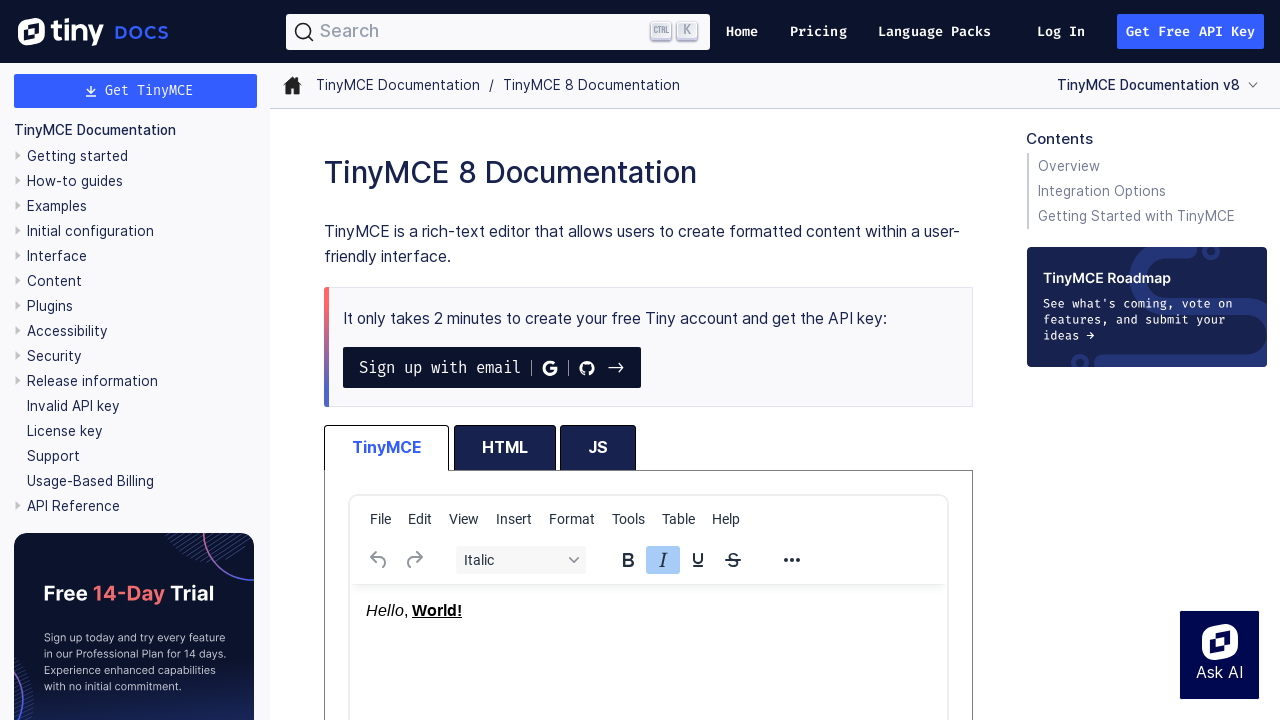

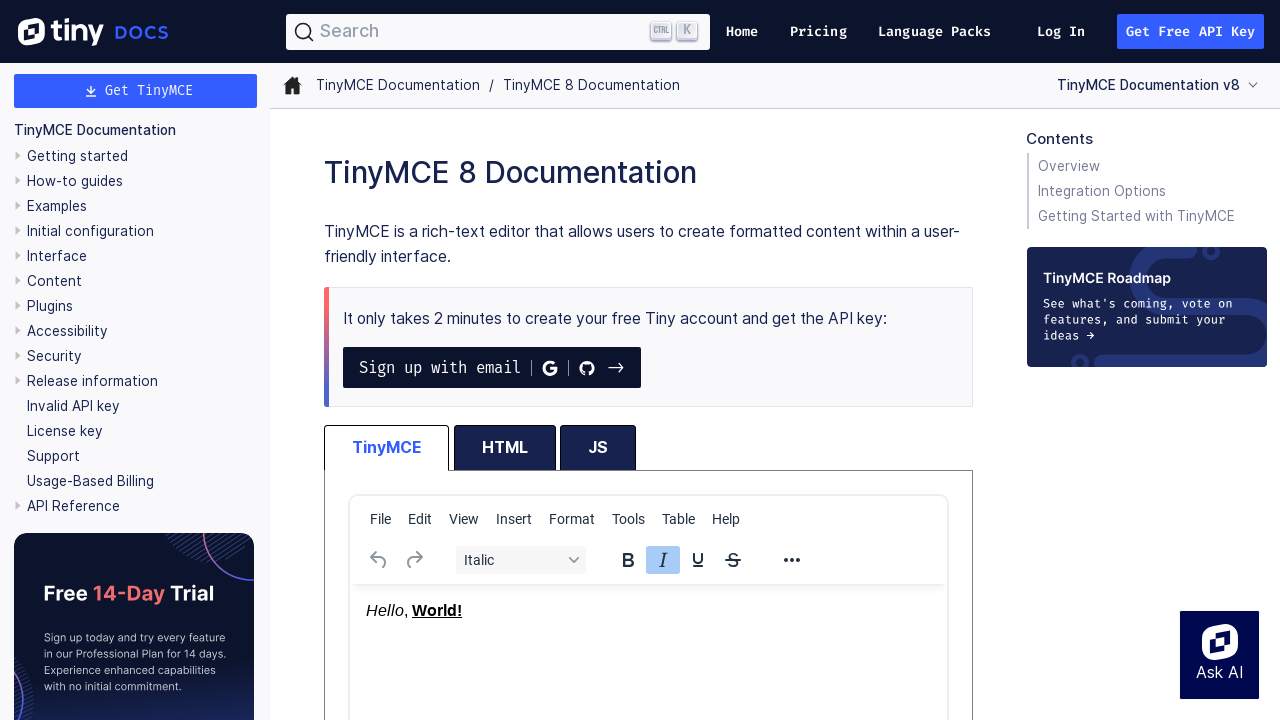